Tests AJAX functionality by clicking a button and waiting for dynamically loaded content to appear with a success message.

Starting URL: http://uitestingplayground.com/ajax

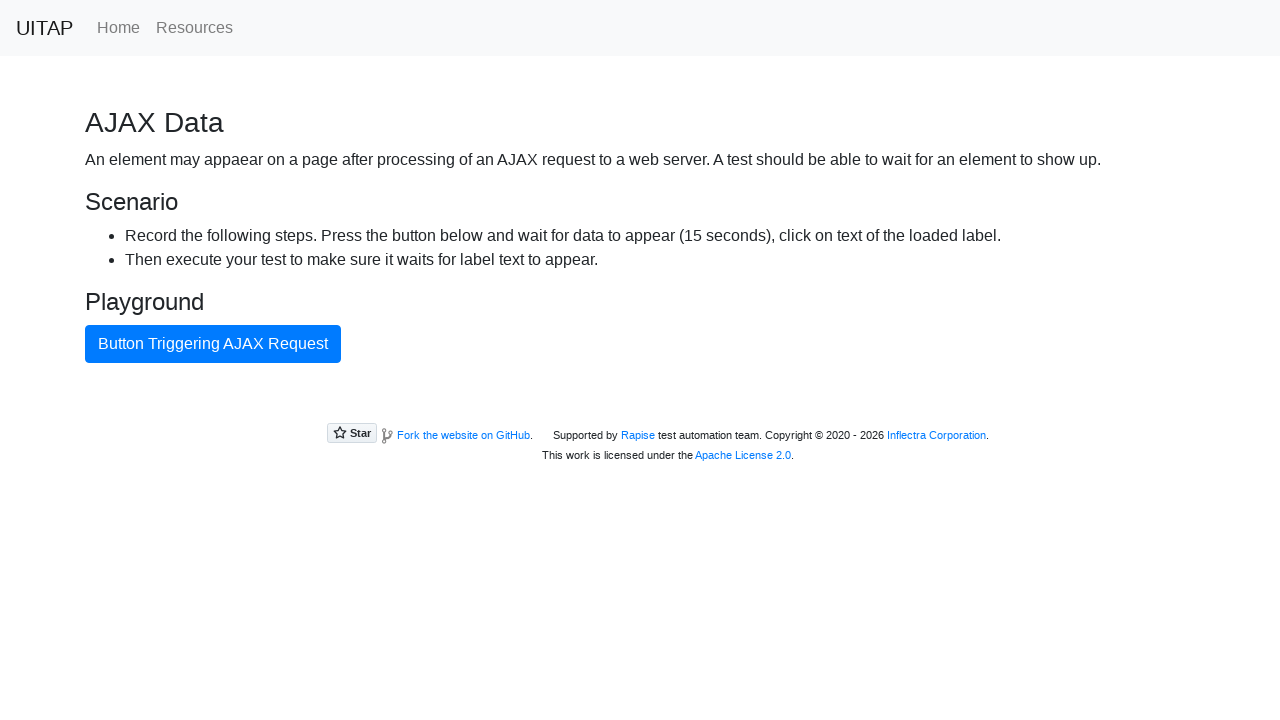

Clicked the blue AJAX button at (213, 344) on #ajaxButton
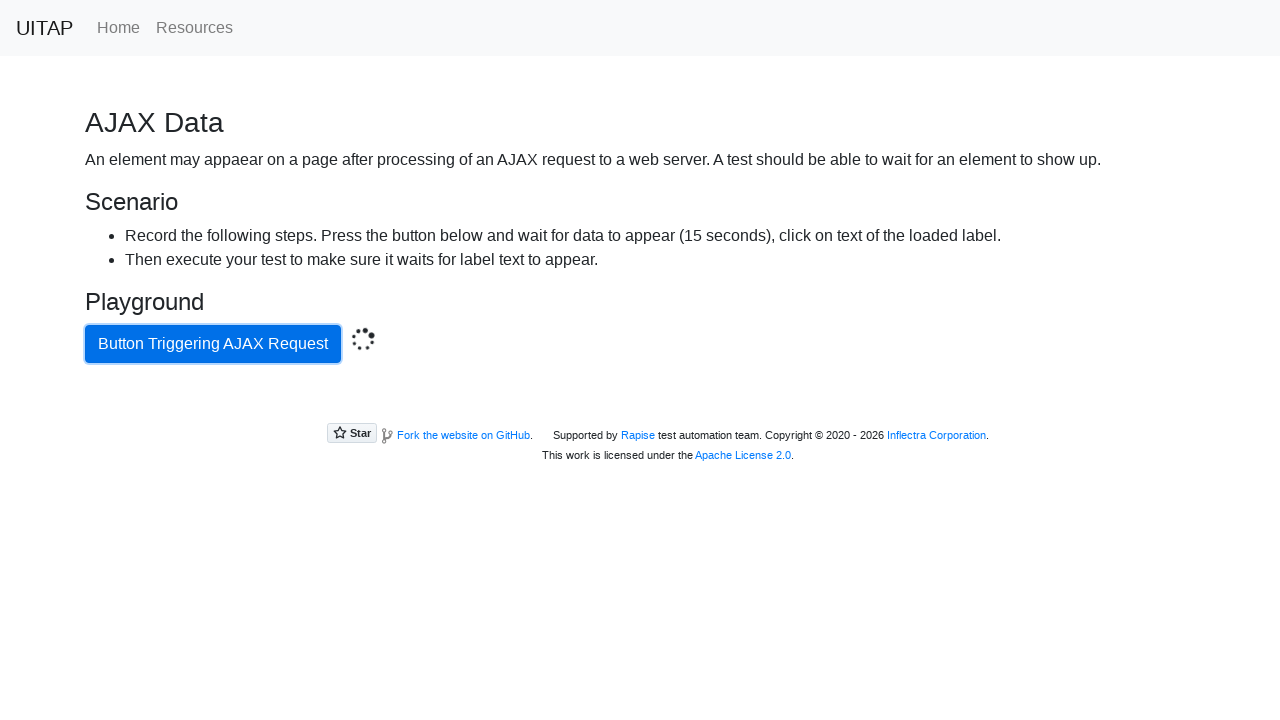

Green success message appeared after AJAX call completed
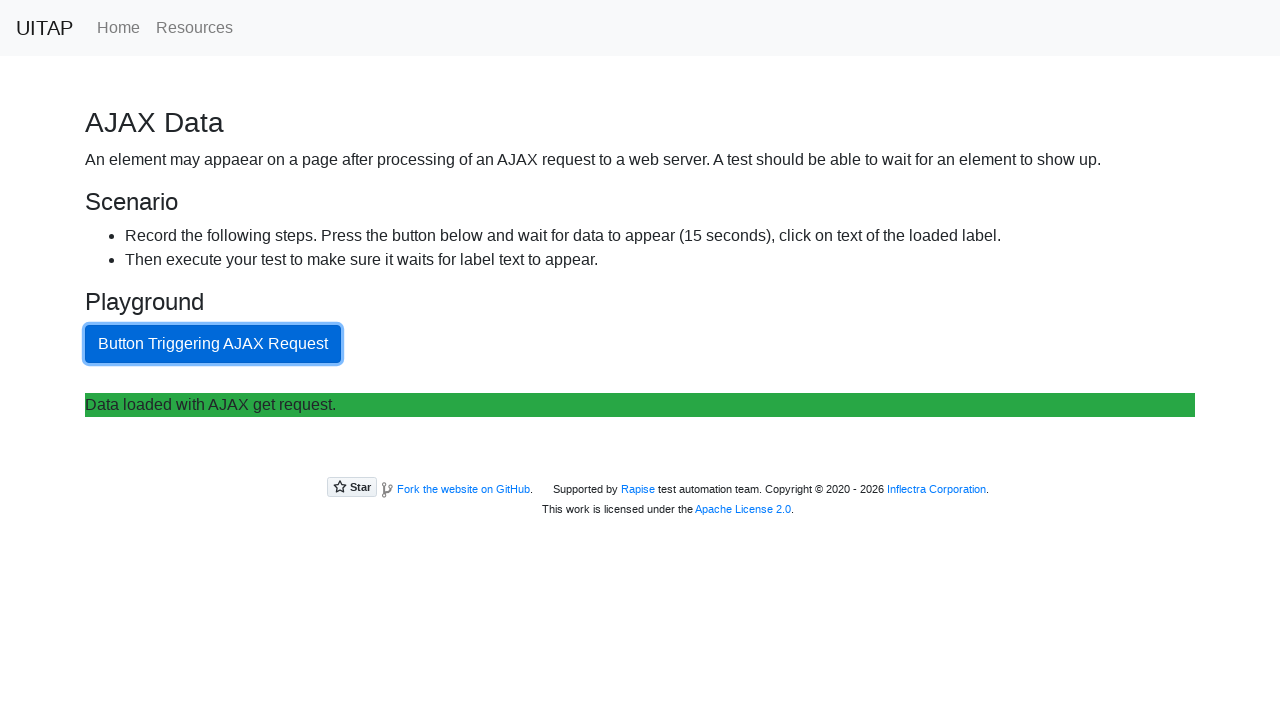

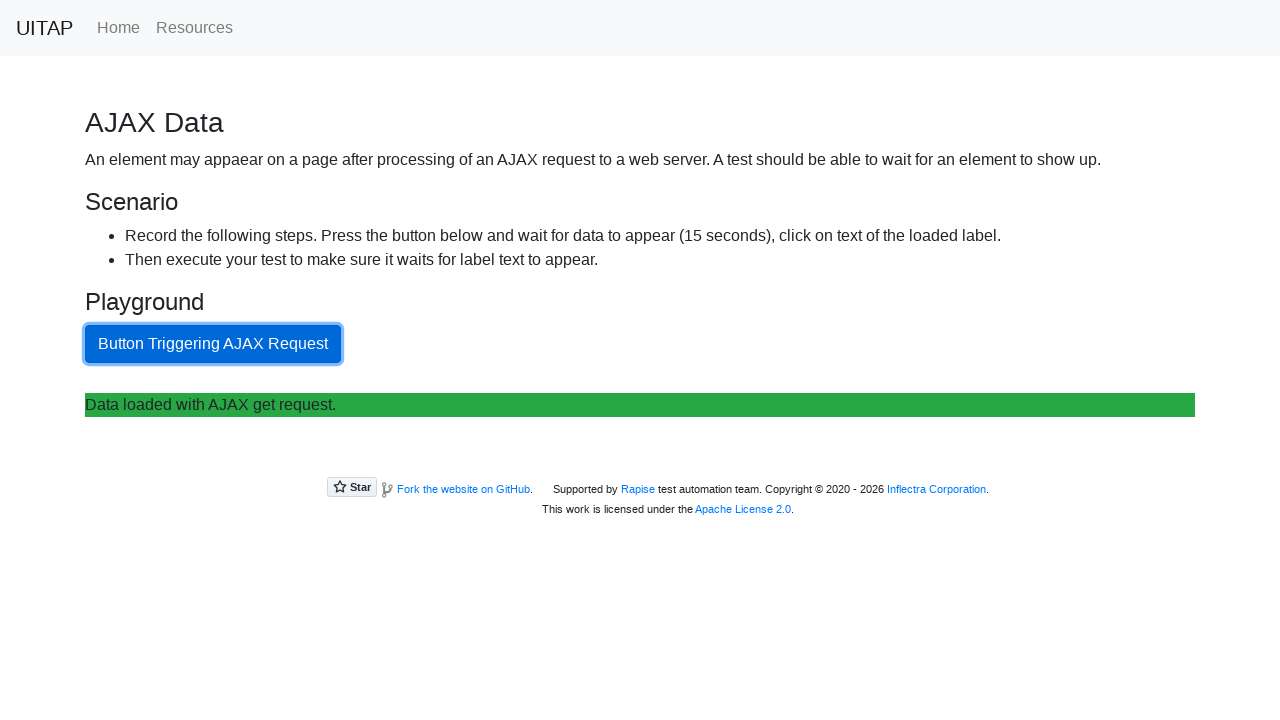